Tests table sorting using semantic class-based selectors on the second table, clicking the dues column header to sort

Starting URL: http://the-internet.herokuapp.com/tables

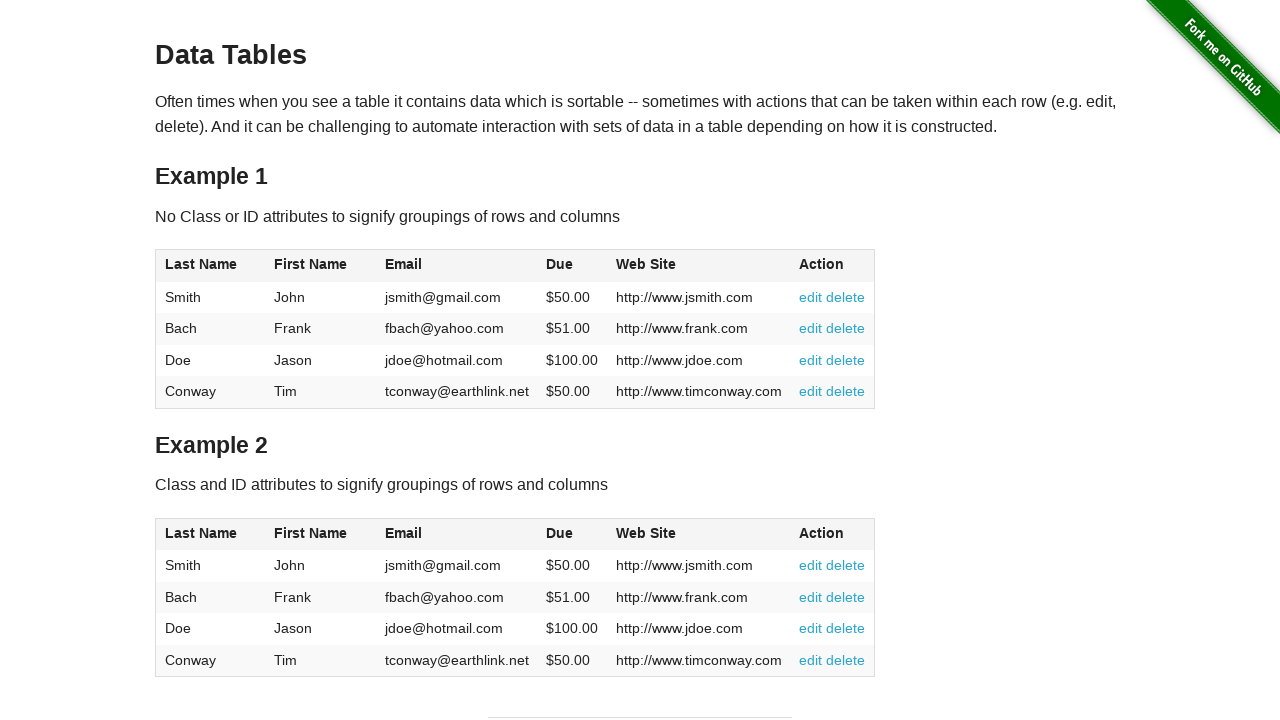

Clicked the dues column header on table2 using class-based selector at (560, 533) on #table2 thead .dues
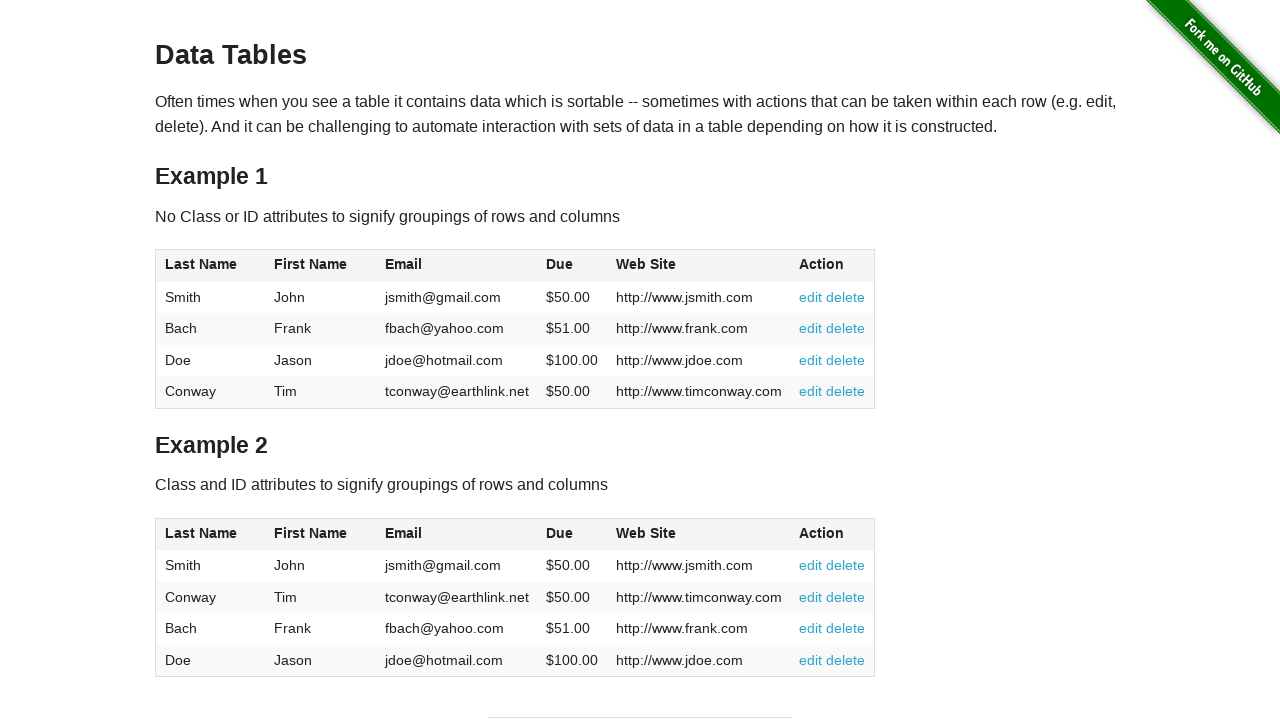

Waited for table2 dues data to be present in tbody
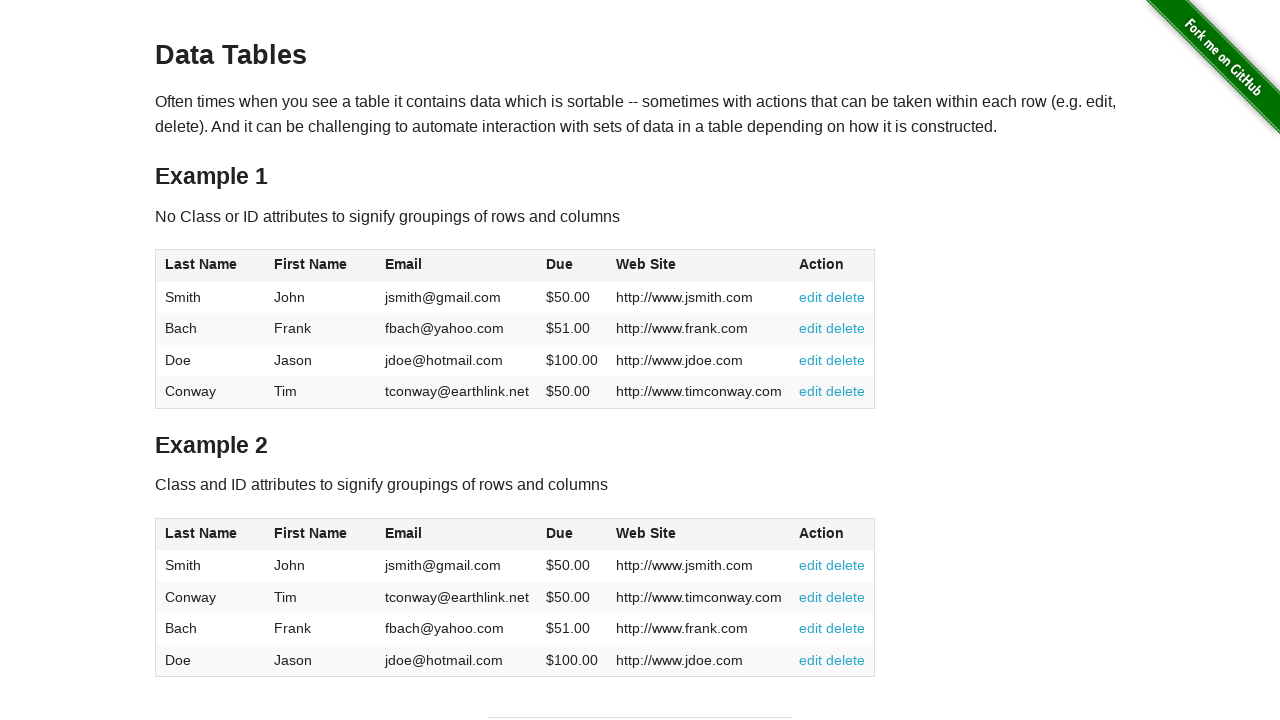

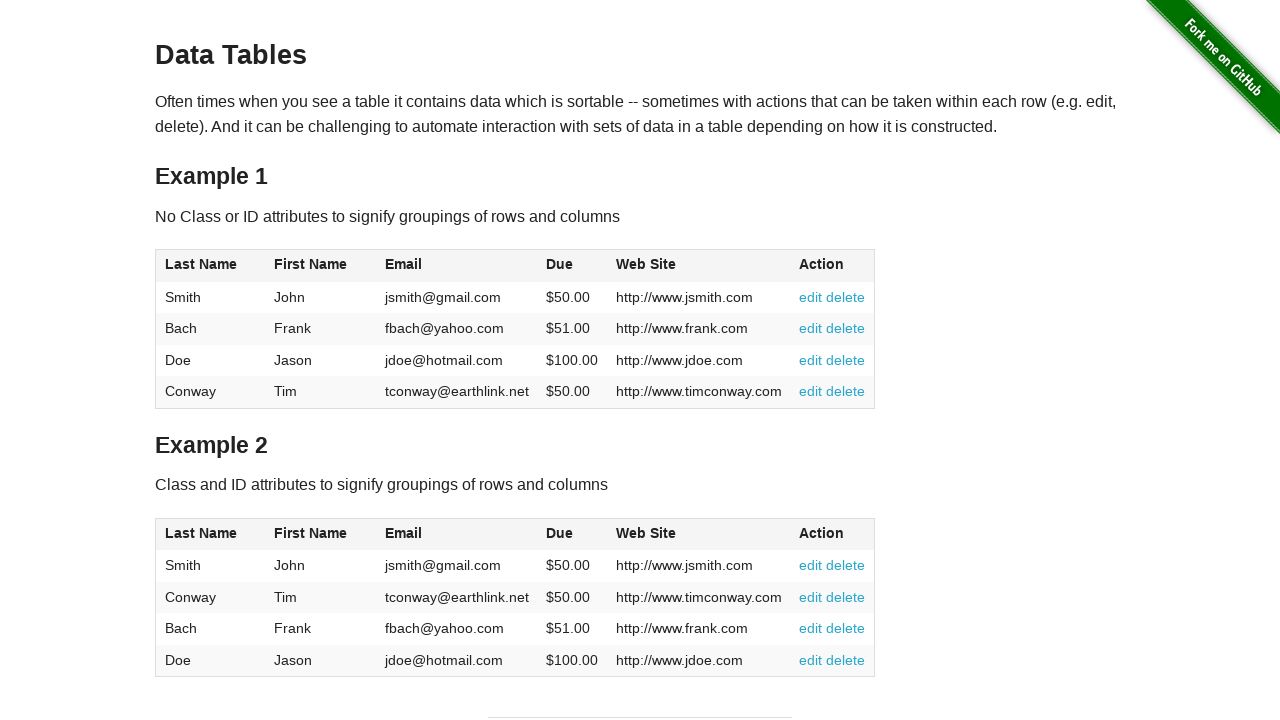